Tests double-click functionality on a search area element to reveal a search title.

Starting URL: https://thecode.media/

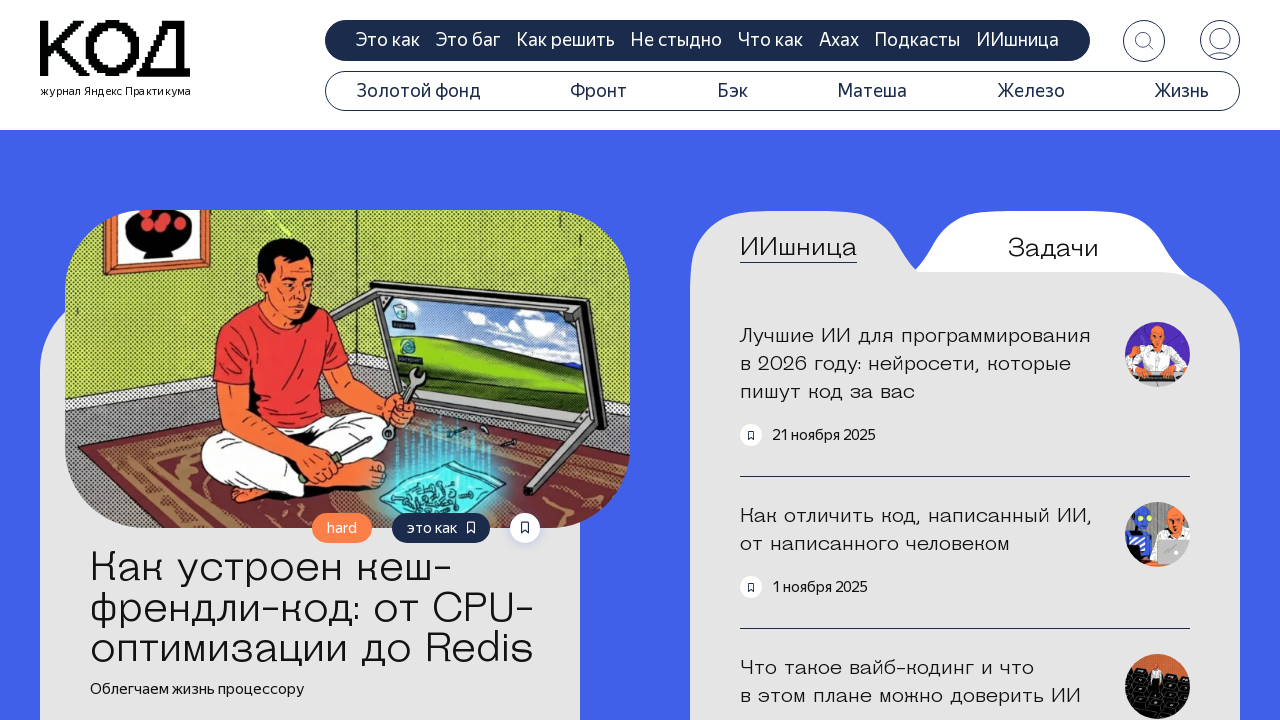

Double-clicked on the questions tab at (1053, 248) on .tab-questions
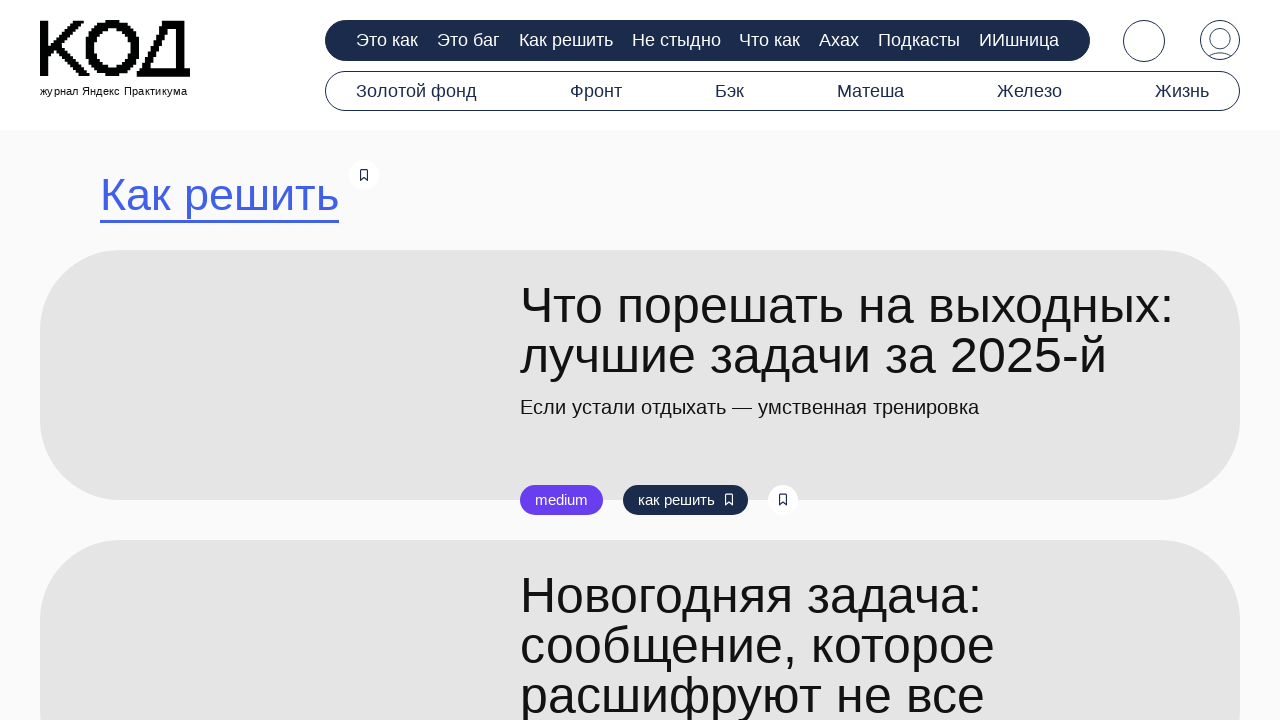

Search title appeared after double-click
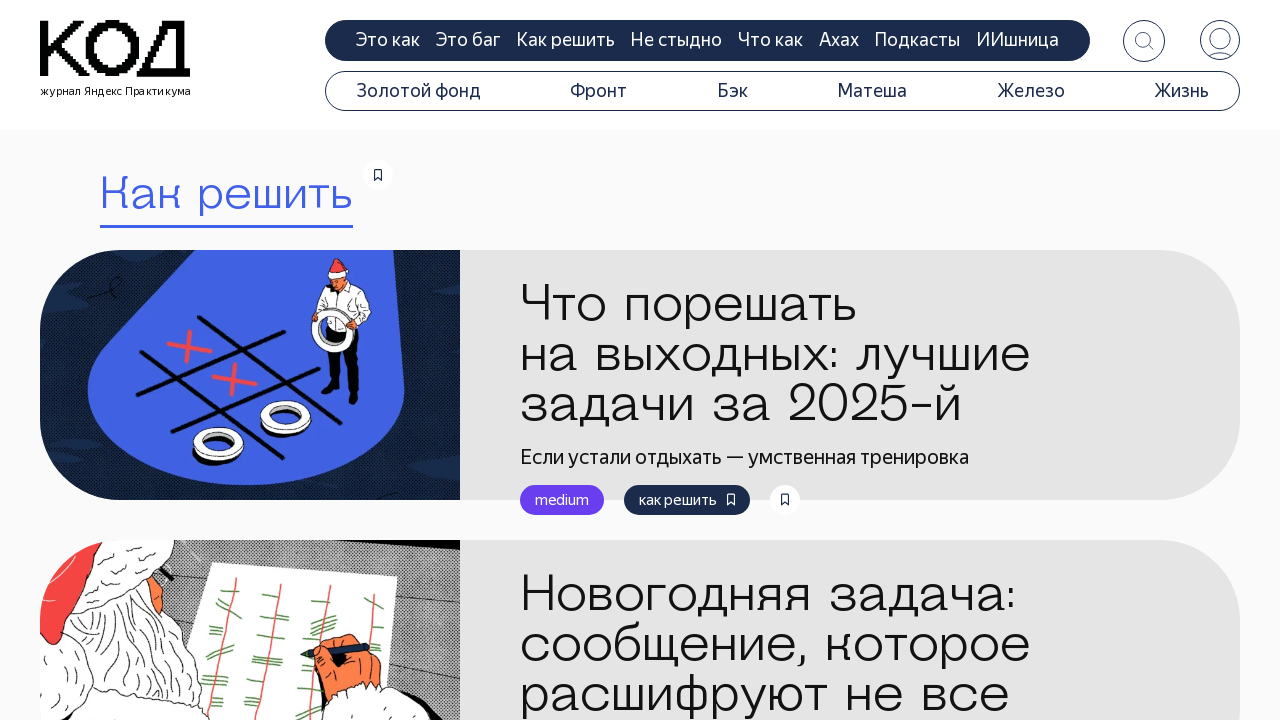

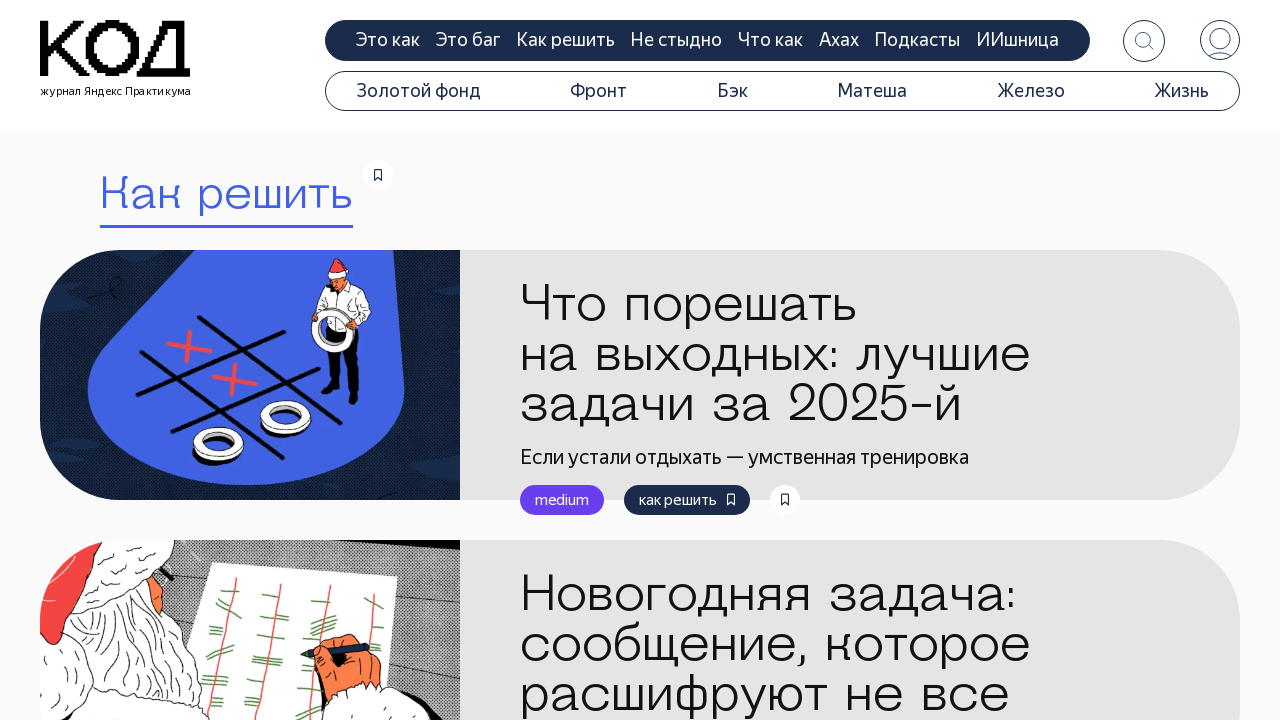